Tests clicking a prompt button, entering text in the prompt dialog, and accepting it

Starting URL: https://demoqa.com/alerts

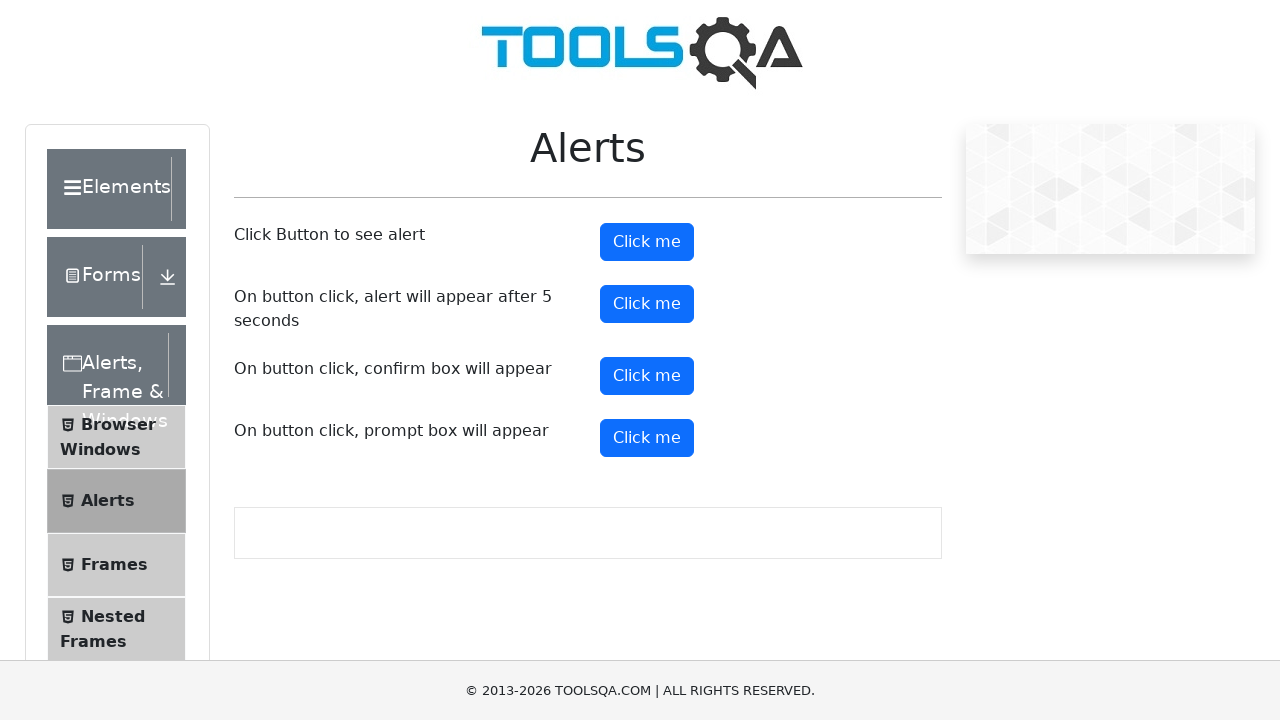

Set up dialog handler to accept prompt with text 'Clase de Automatizacion'
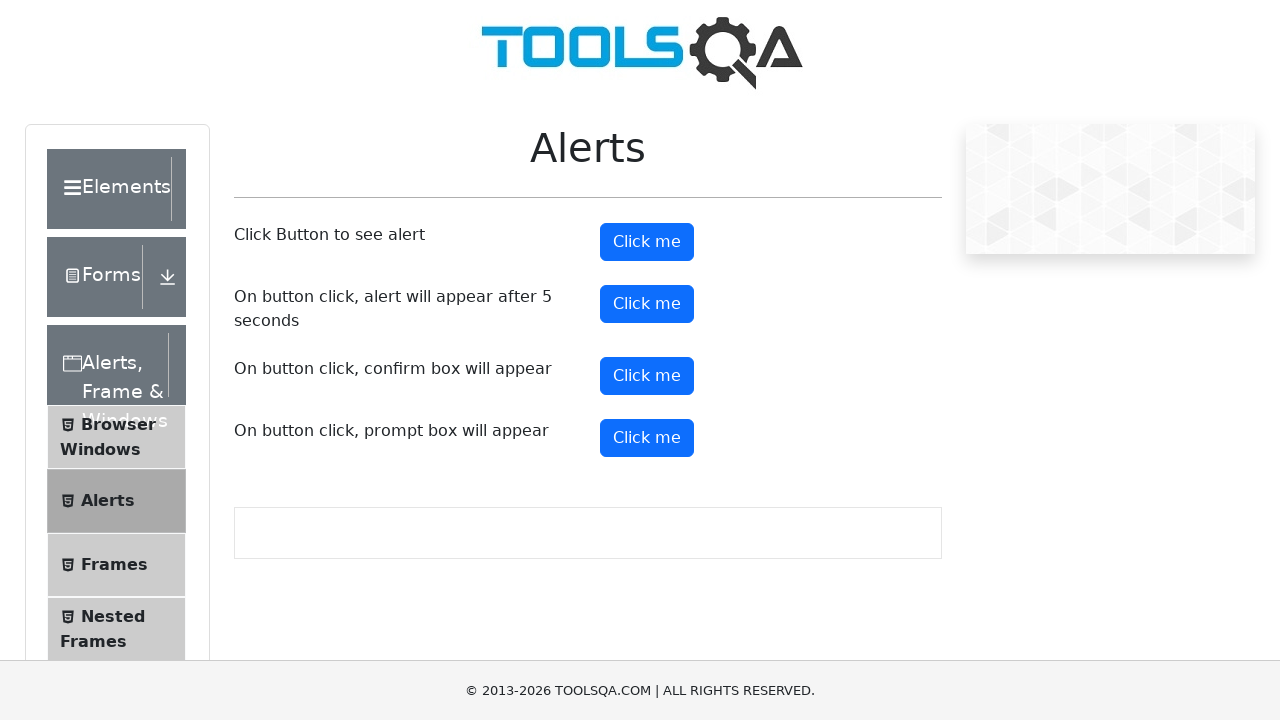

Clicked the prompt button at (647, 438) on #promtButton
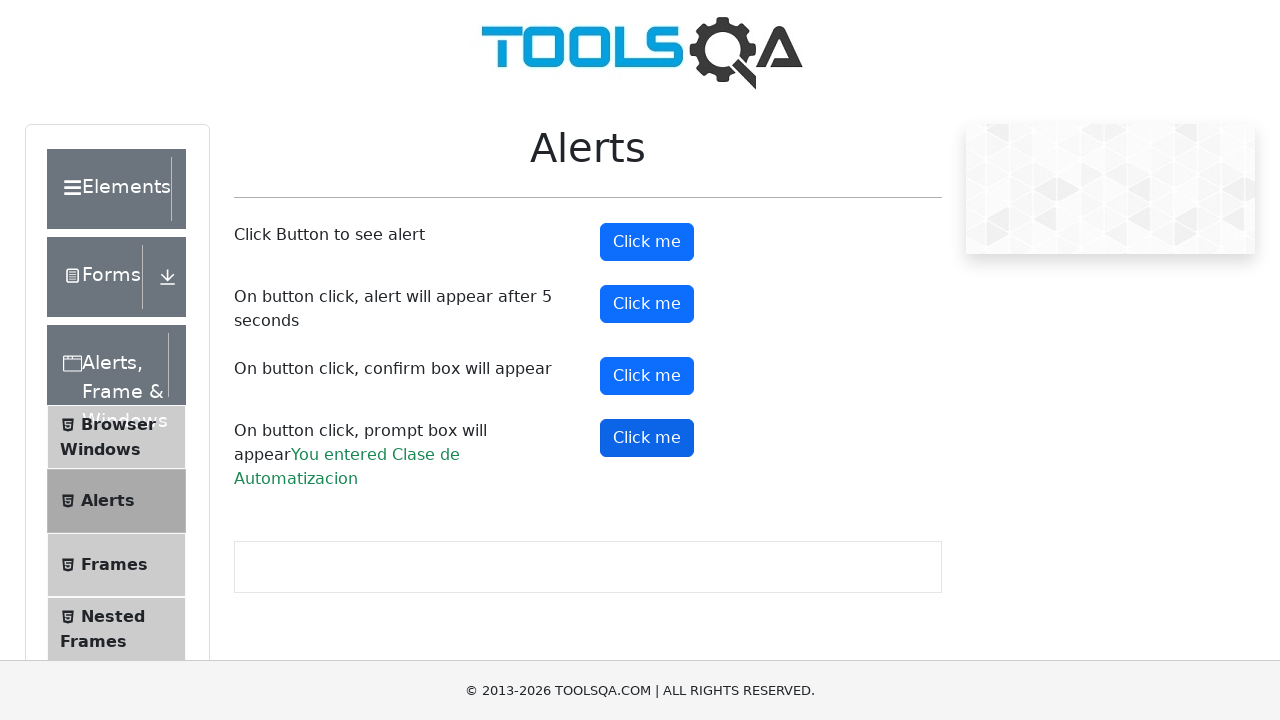

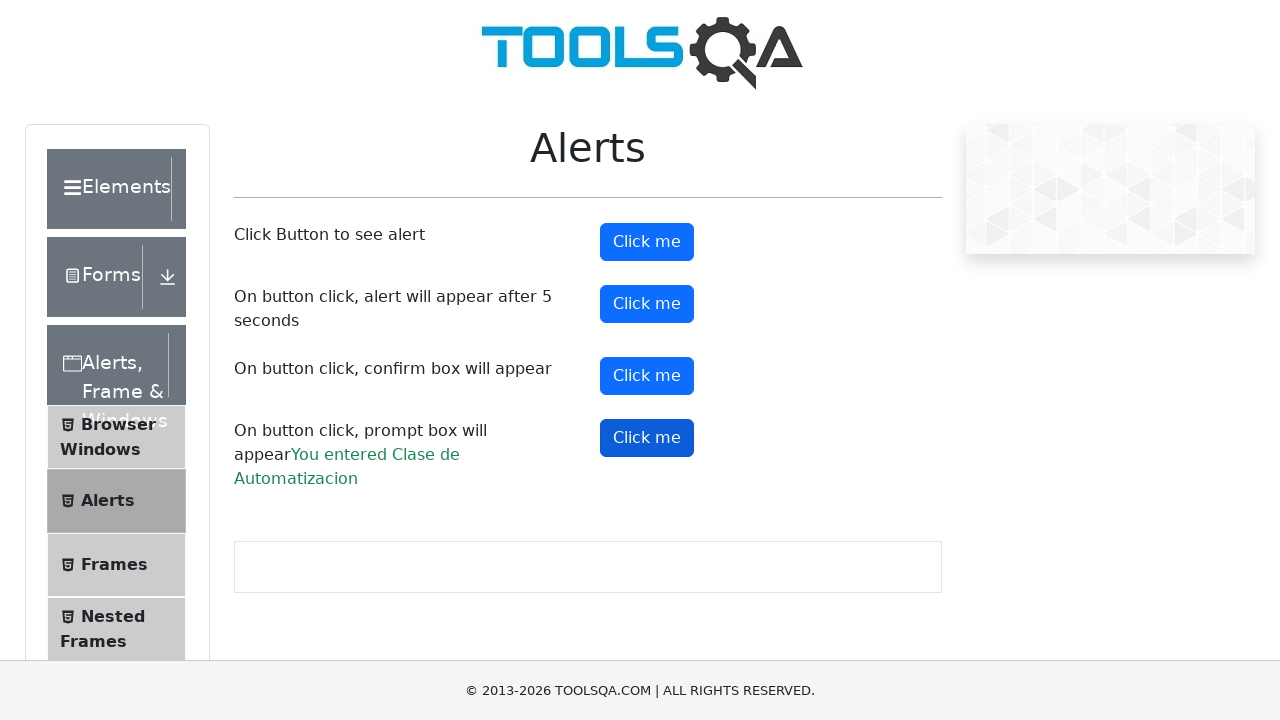